Tests calendar date picker functionality by opening a date picker and selecting a specific date (20th of the current month)

Starting URL: https://rahulshettyacademy.com/dropdownsPractise/

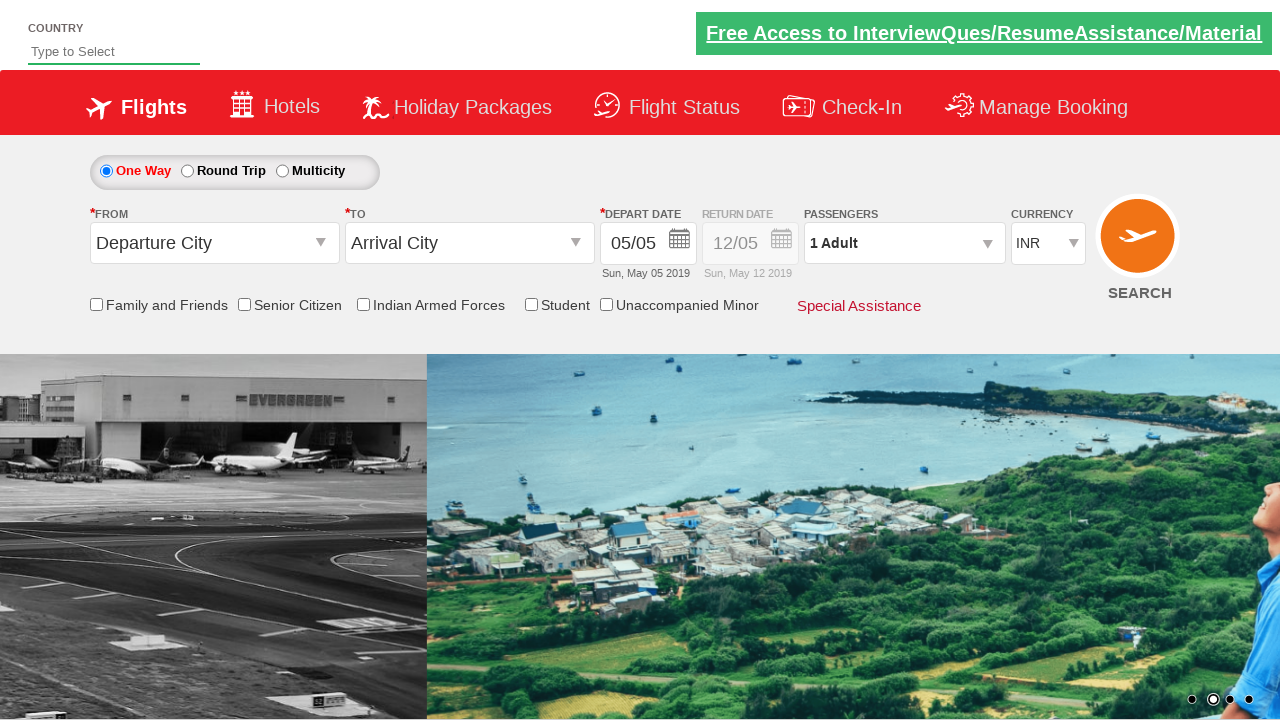

Clicked on date input field to open calendar at (648, 244) on #ctl00_mainContent_view_date1
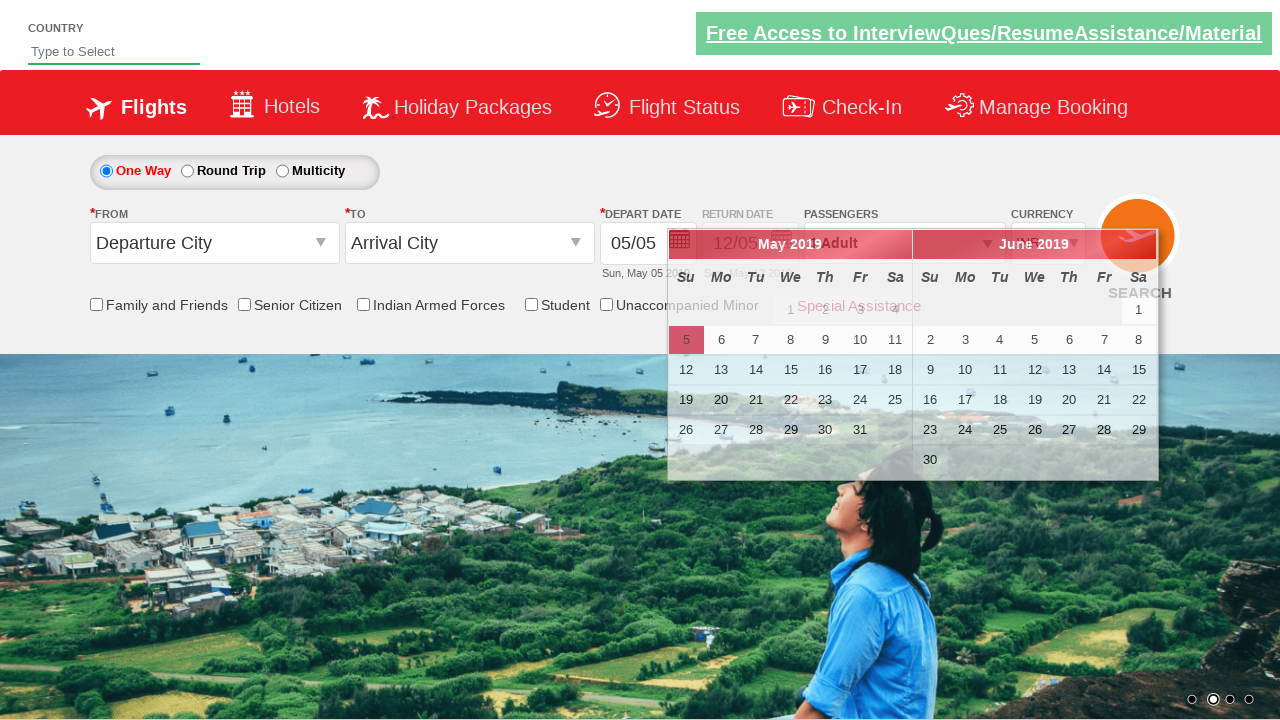

Calendar appeared with date options
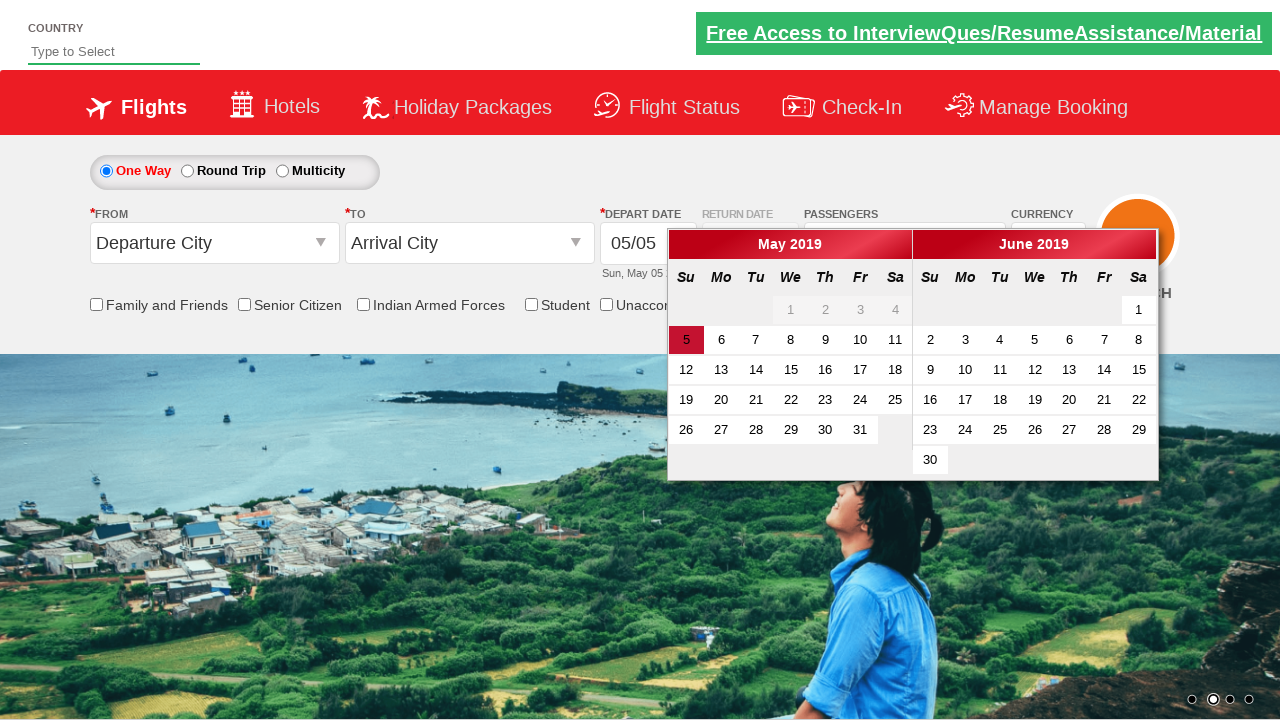

Located all date elements in the calendar
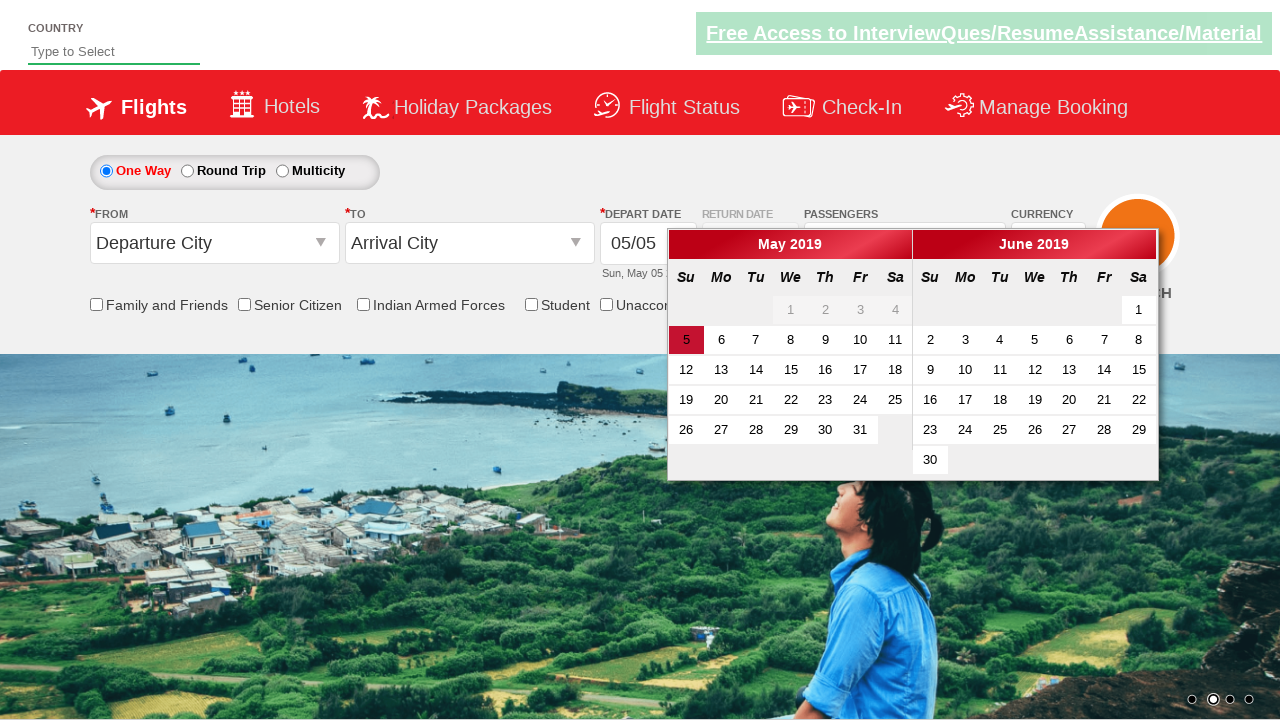

Found 57 date elements in calendar
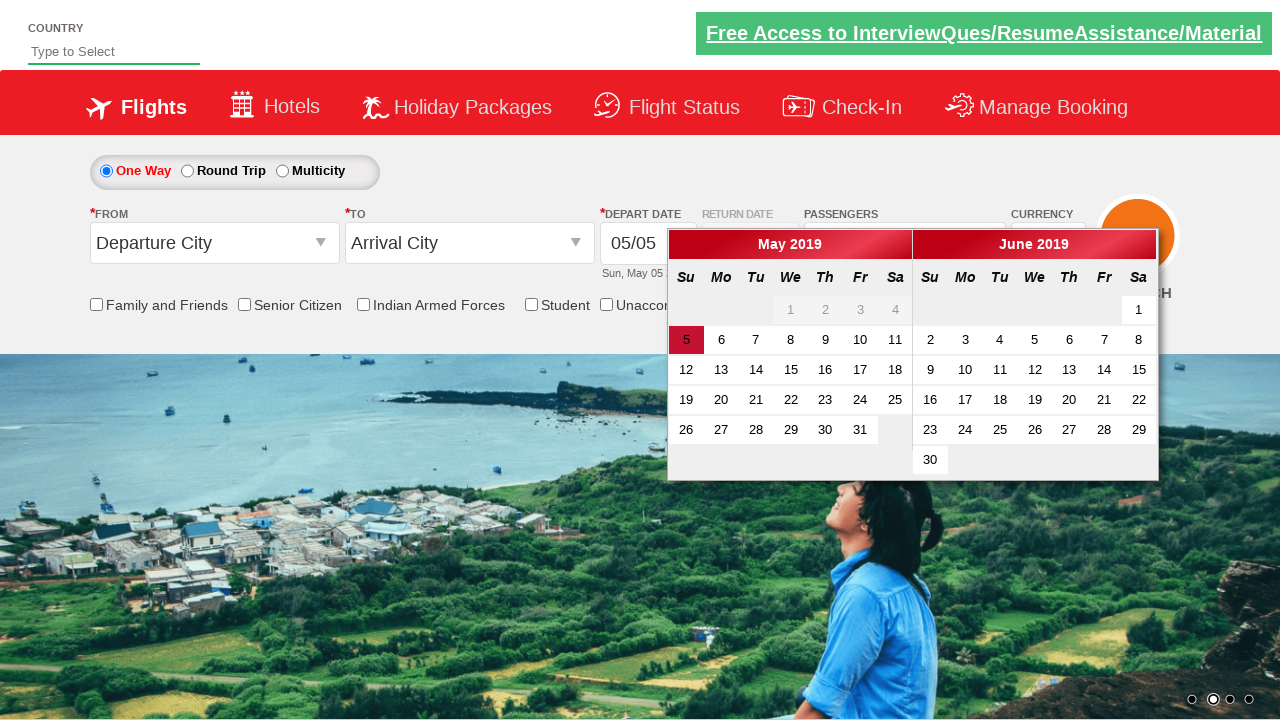

Selected the 20th of the current month at (721, 400) on a.ui-state-default >> nth=15
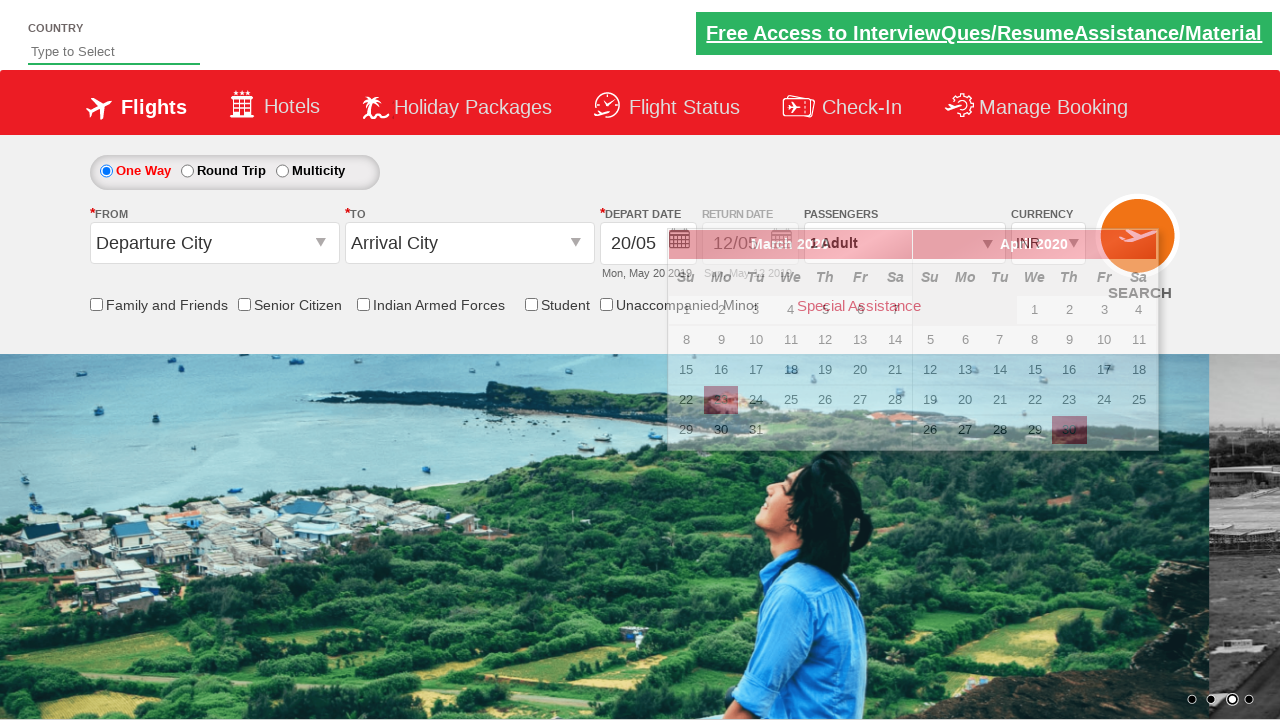

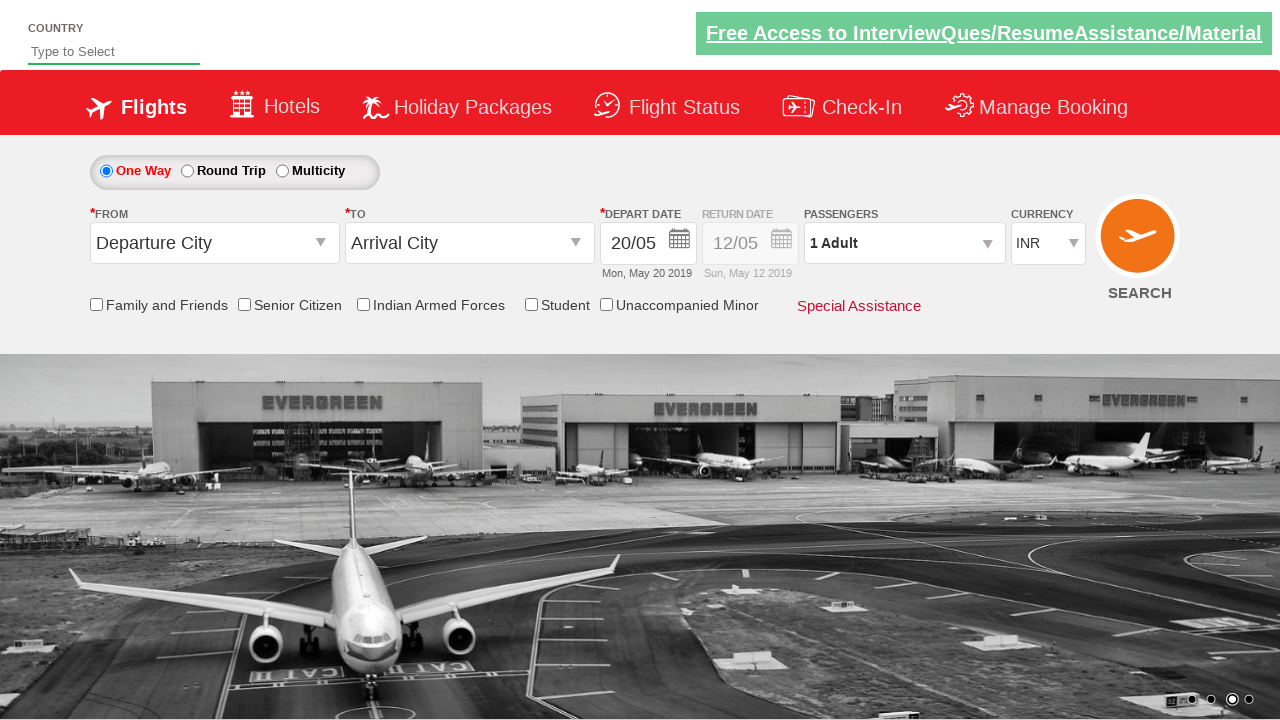